Tests manual input into state and city dropdown fields via JavaScript

Starting URL: https://demoqa.com/automation-practice-form

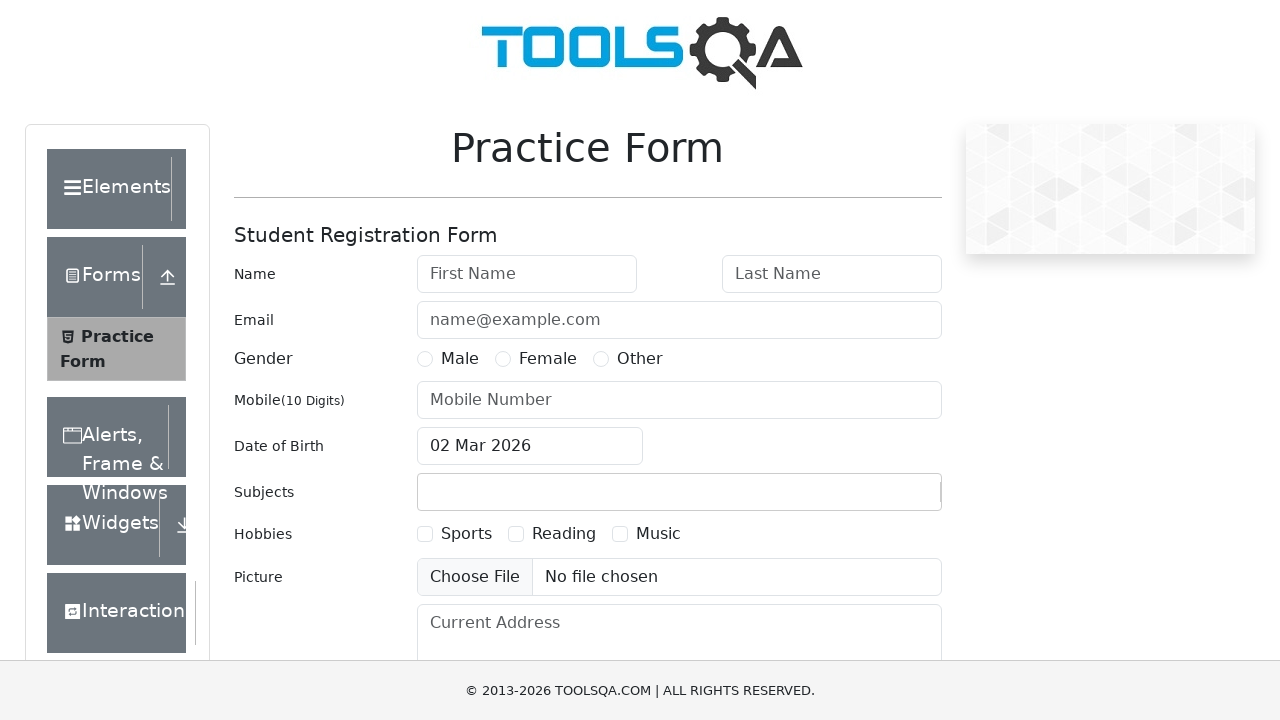

Set state field to 'Bagmati' via JavaScript
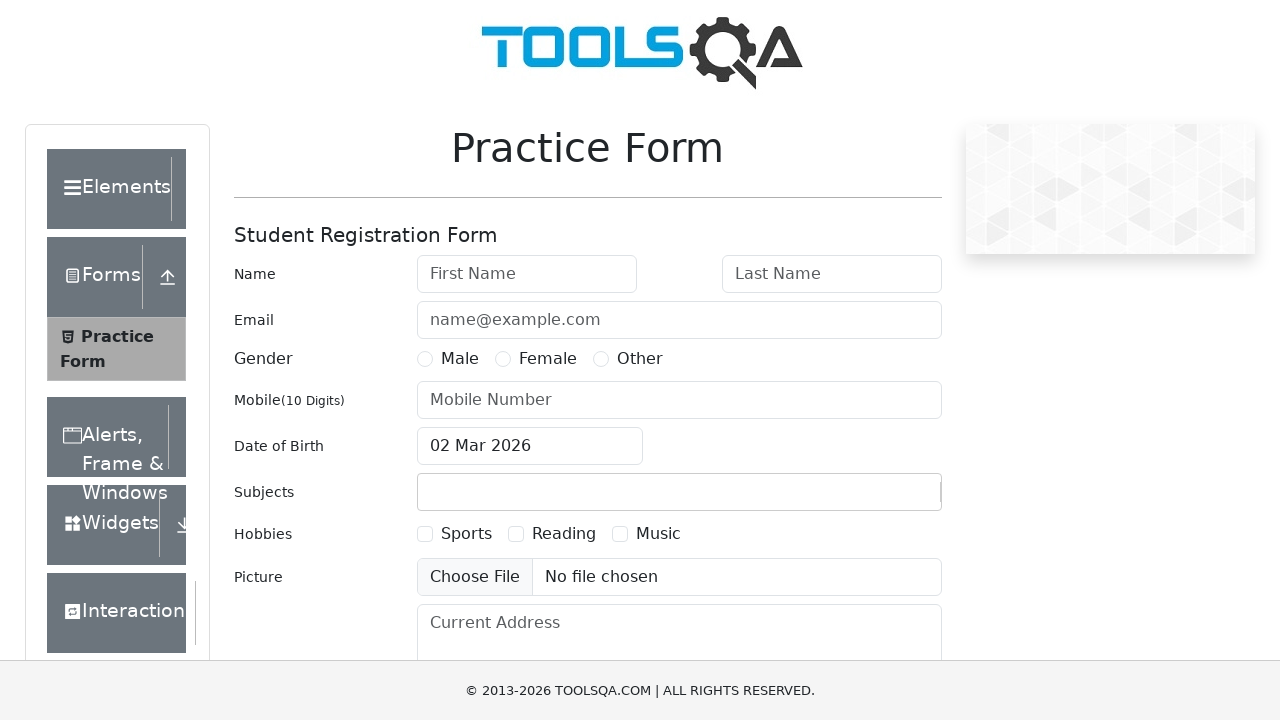

Set city field to 'Kathmandu' via JavaScript
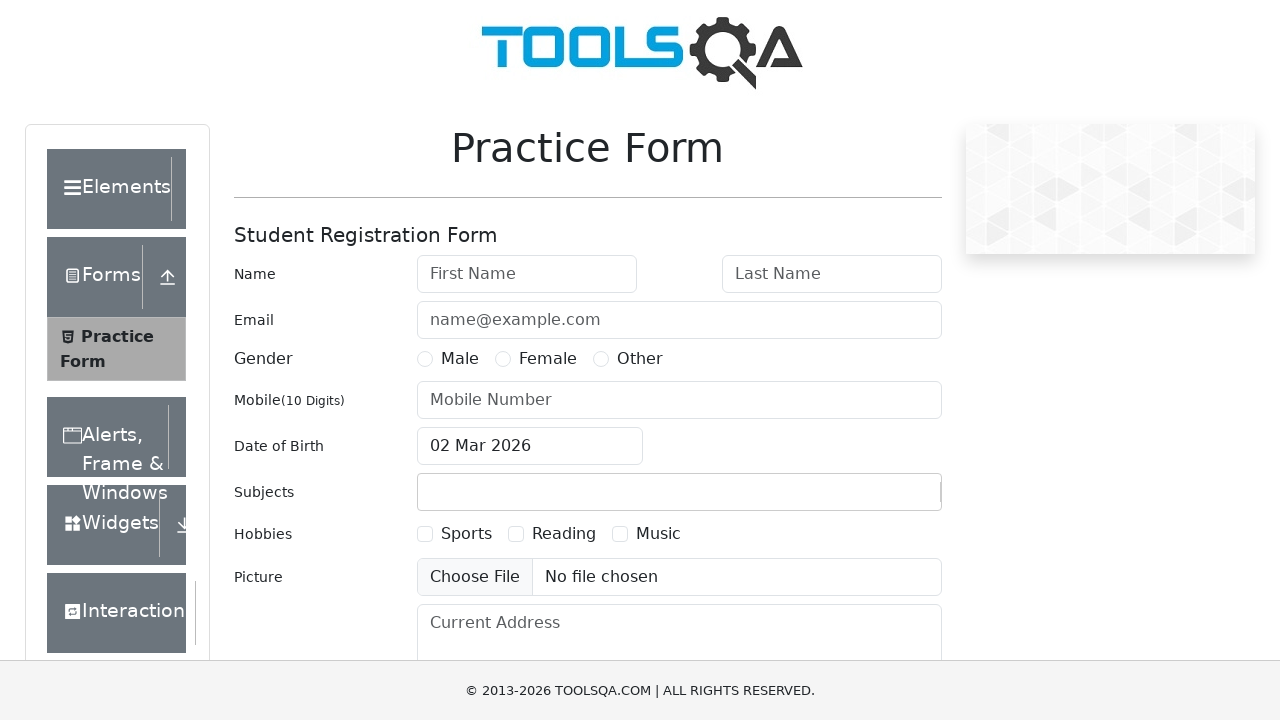

Clicked submit button to submit the form at (885, 499) on #submit
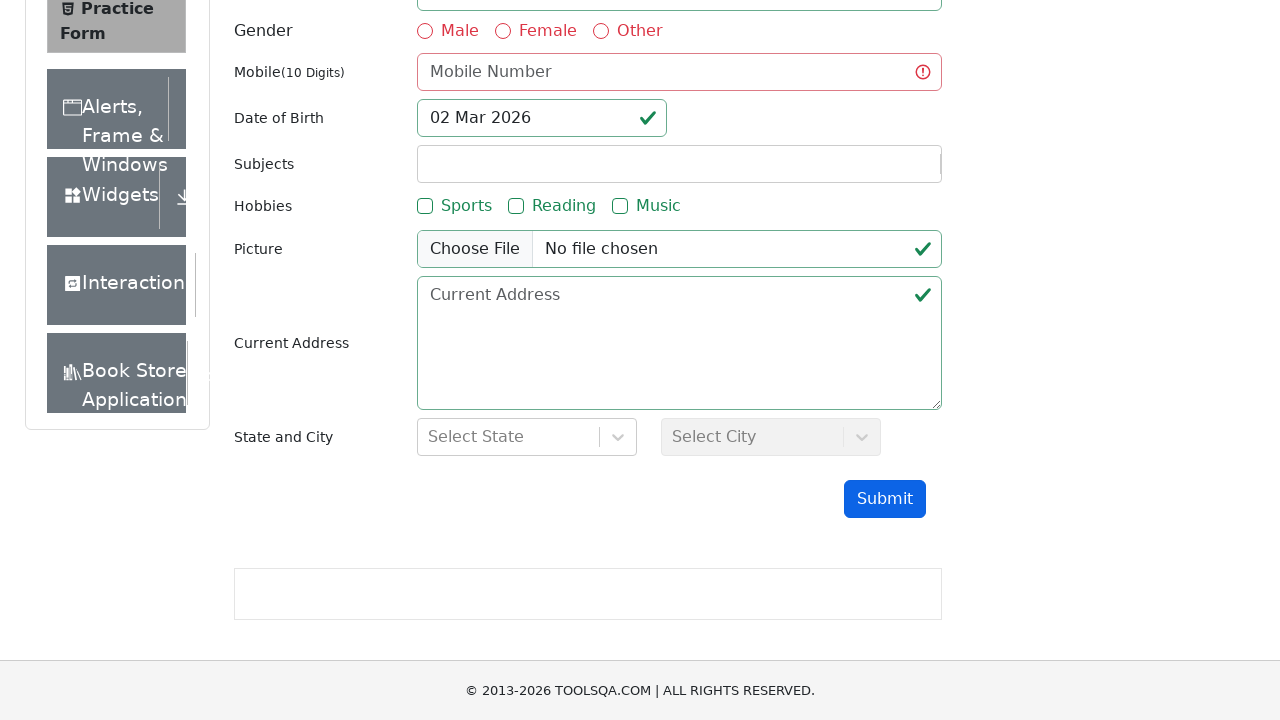

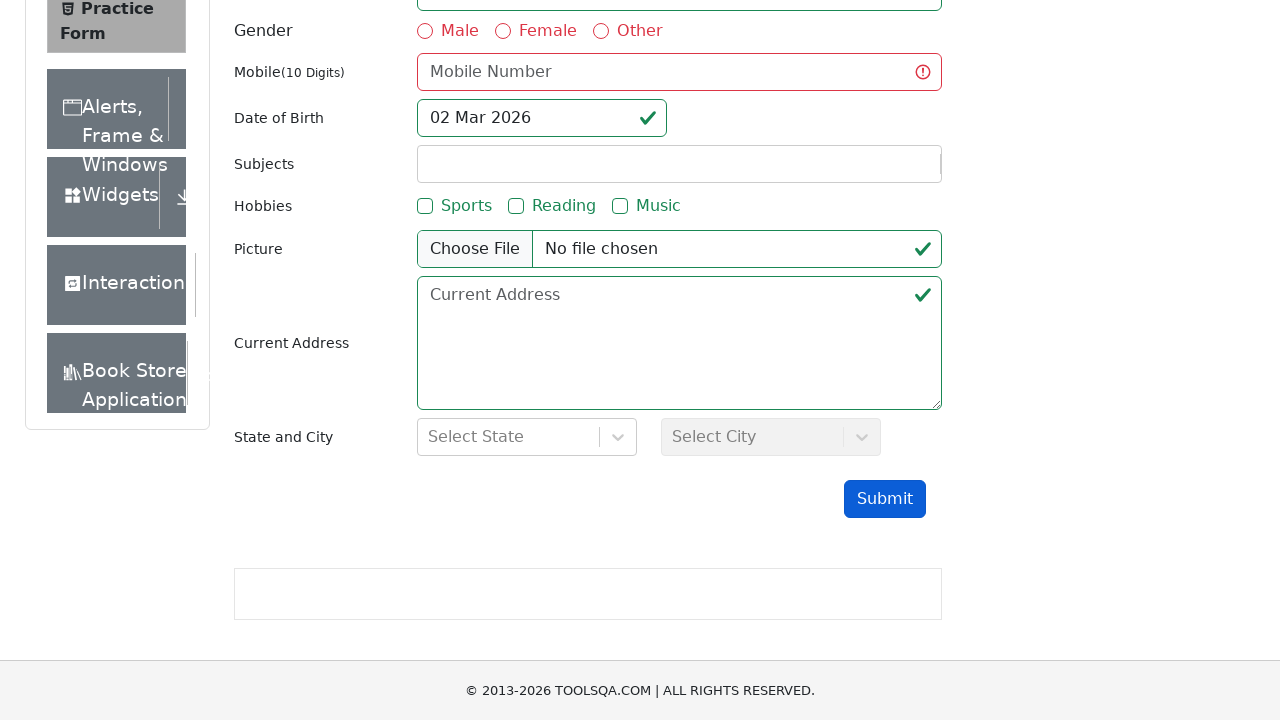